Tests window/tab handling by opening a new tab, interacting with an alert box in the new tab, closing it, and then filling a form field in the parent window

Starting URL: https://www.hyrtutorials.com/p/window-handles-practice.html

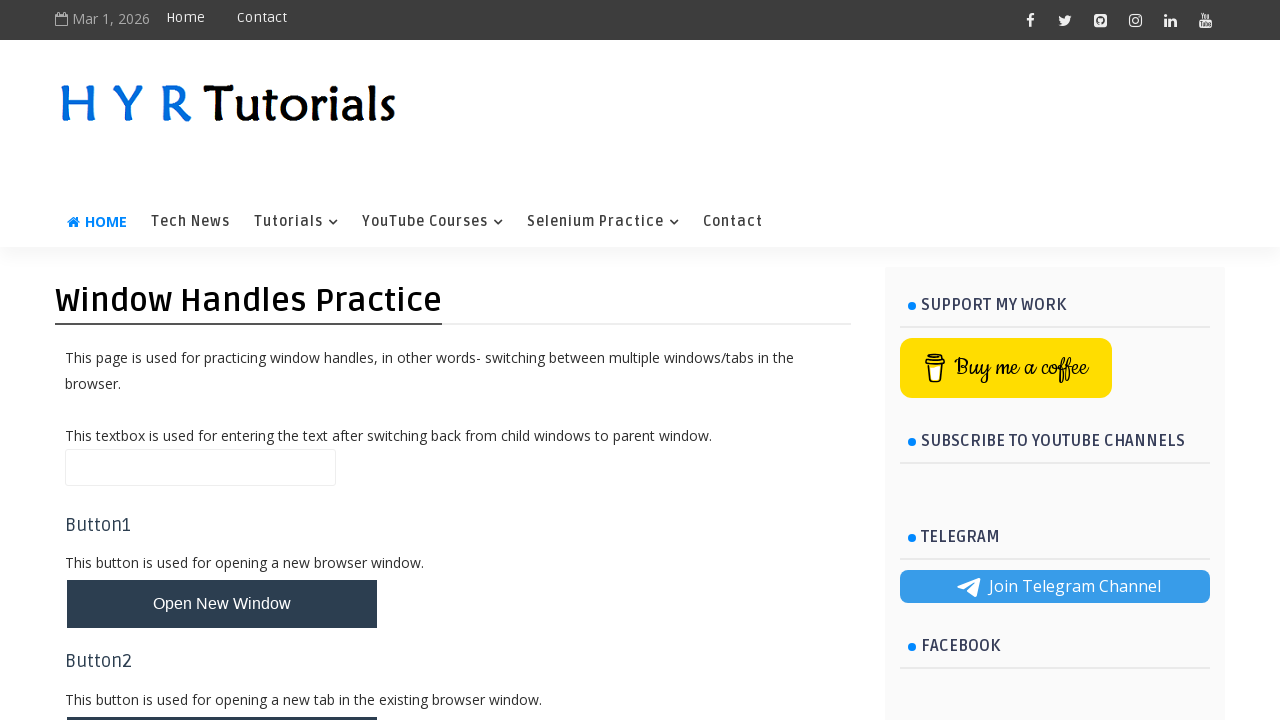

Clicked button to open new tab at (222, 696) on #newTabBtn
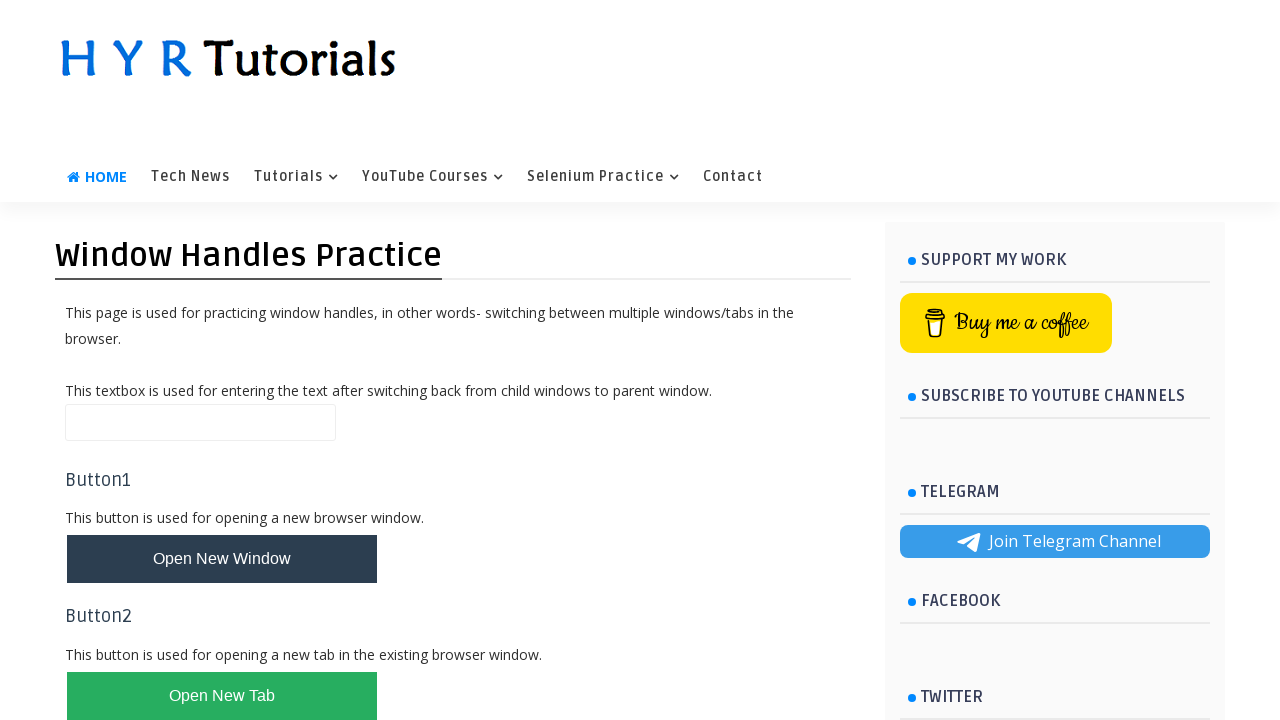

New tab opened and page object obtained
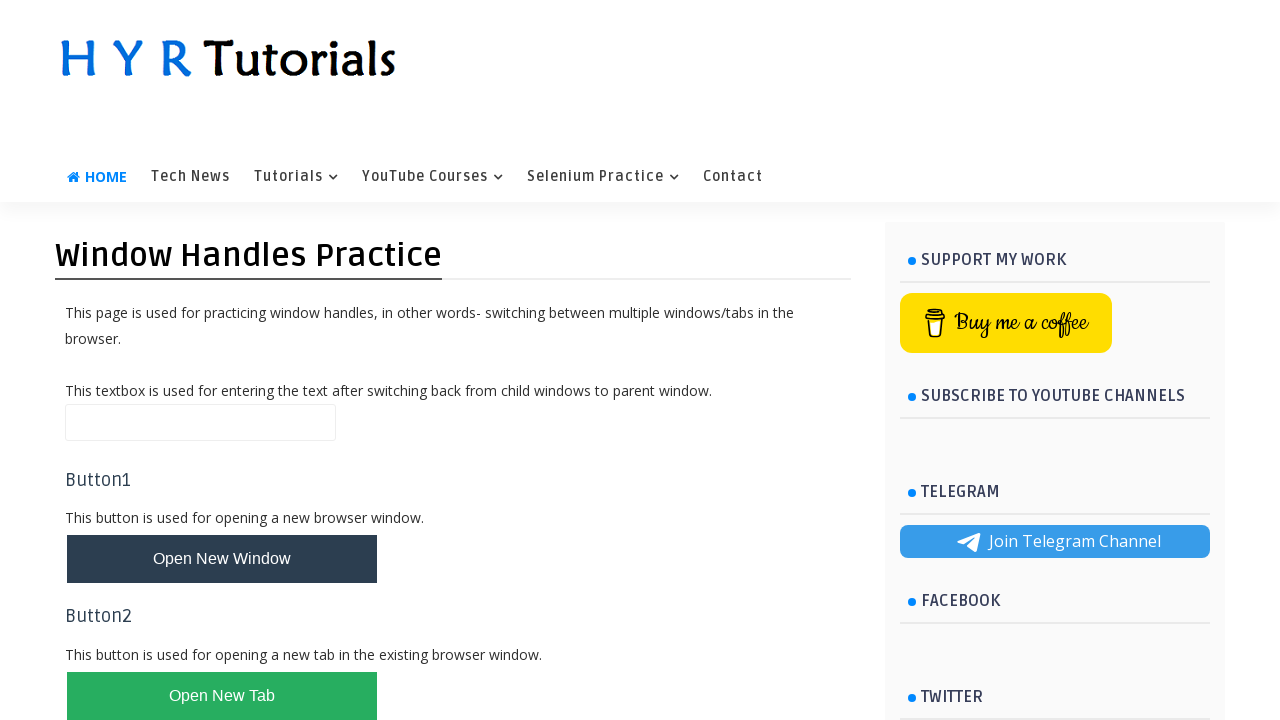

New tab page loaded completely
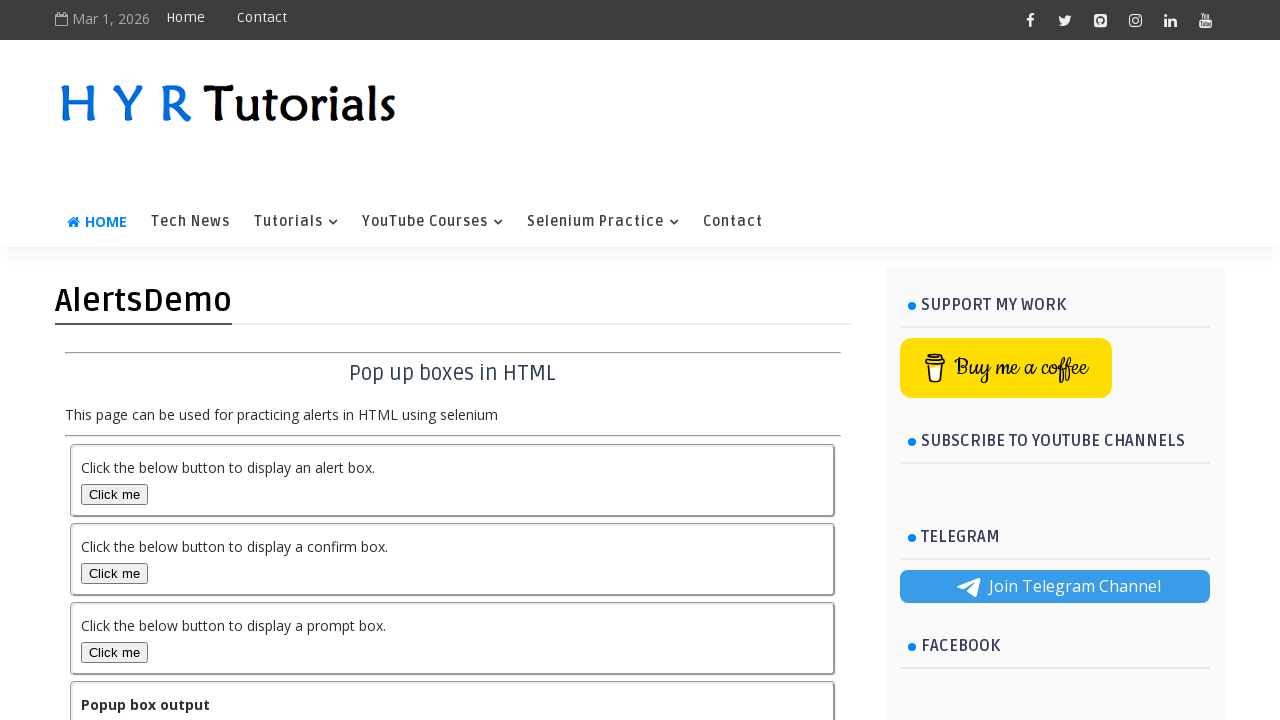

Clicked alert box button in new tab at (114, 494) on #alertBox
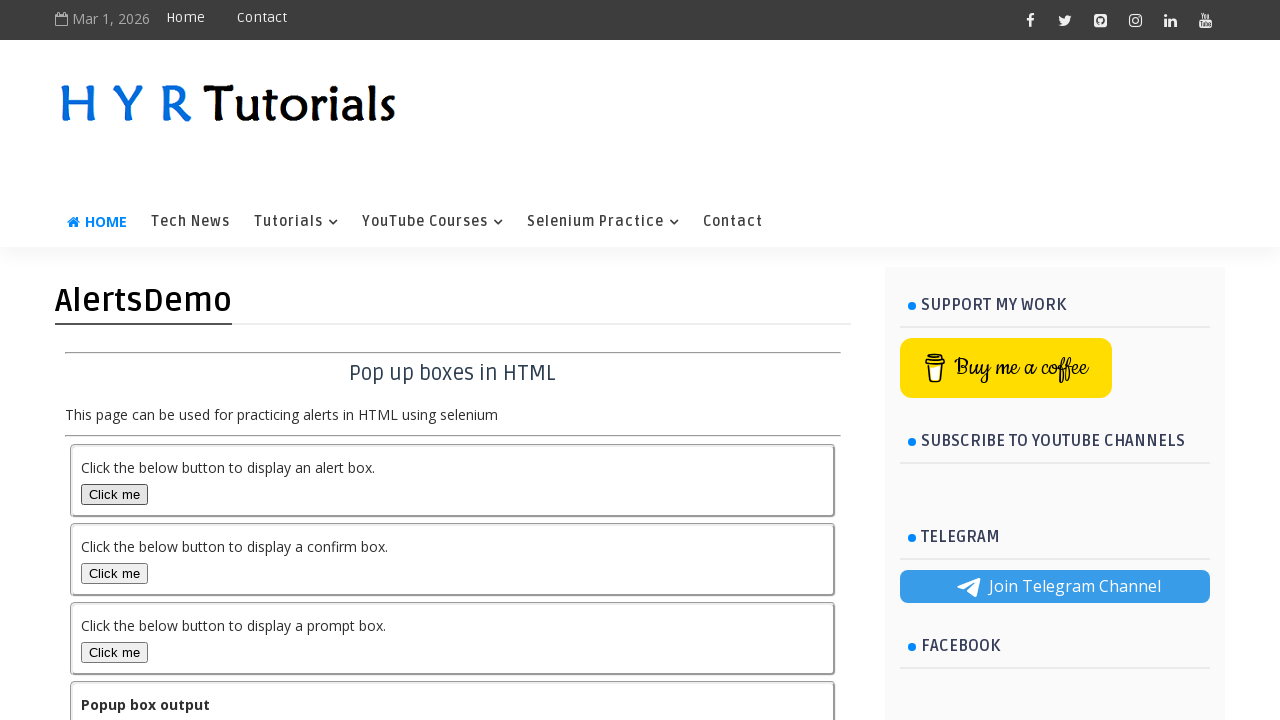

Alert dialog handler registered and alert accepted
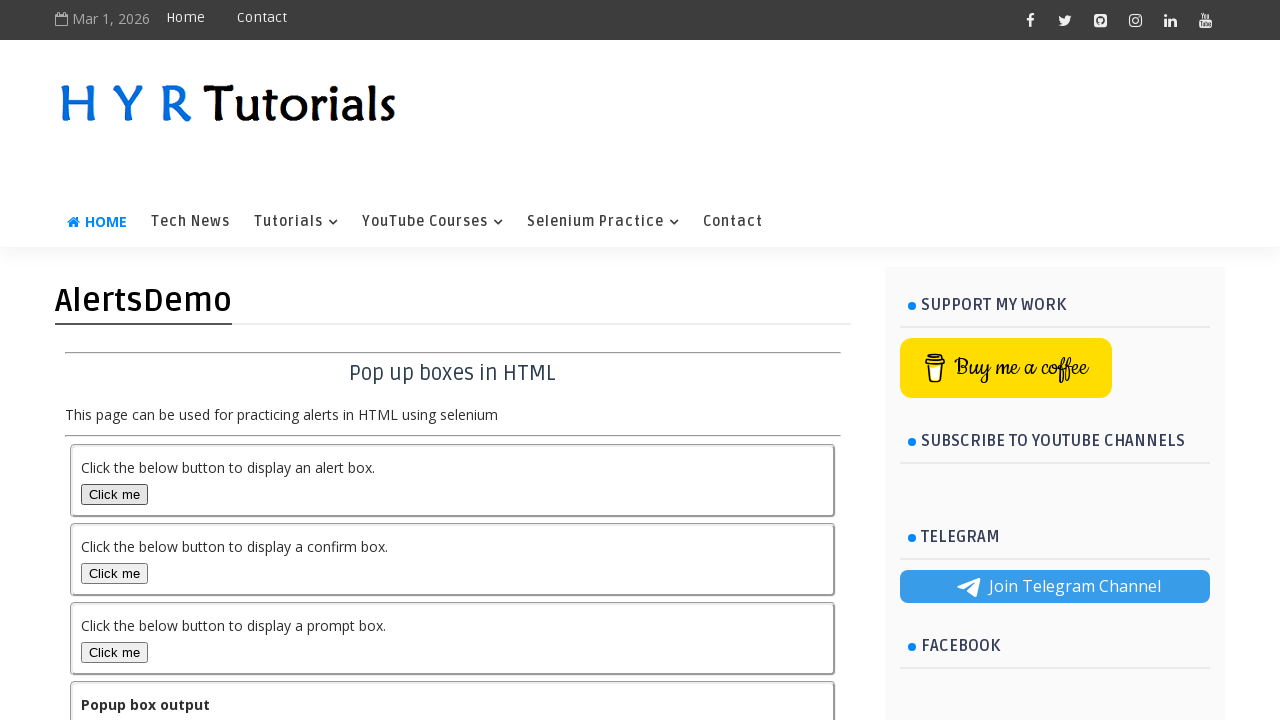

Output element appeared after alert was dismissed
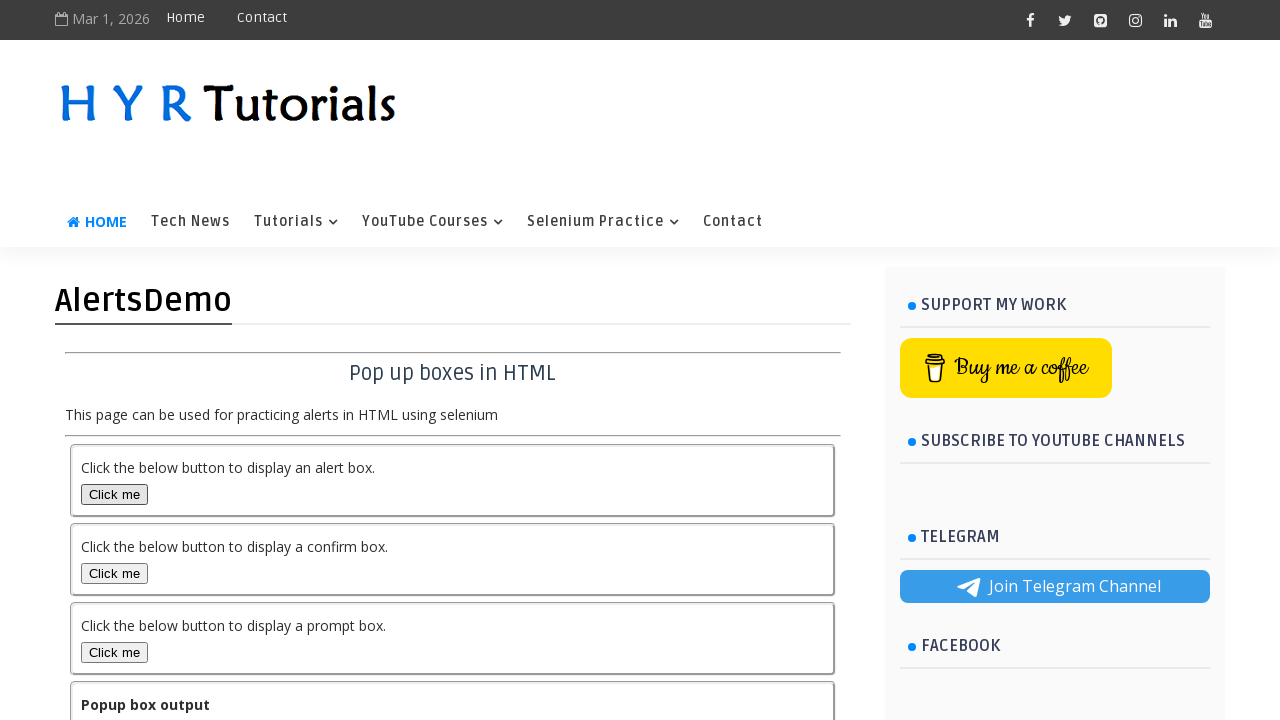

Closed the new tab
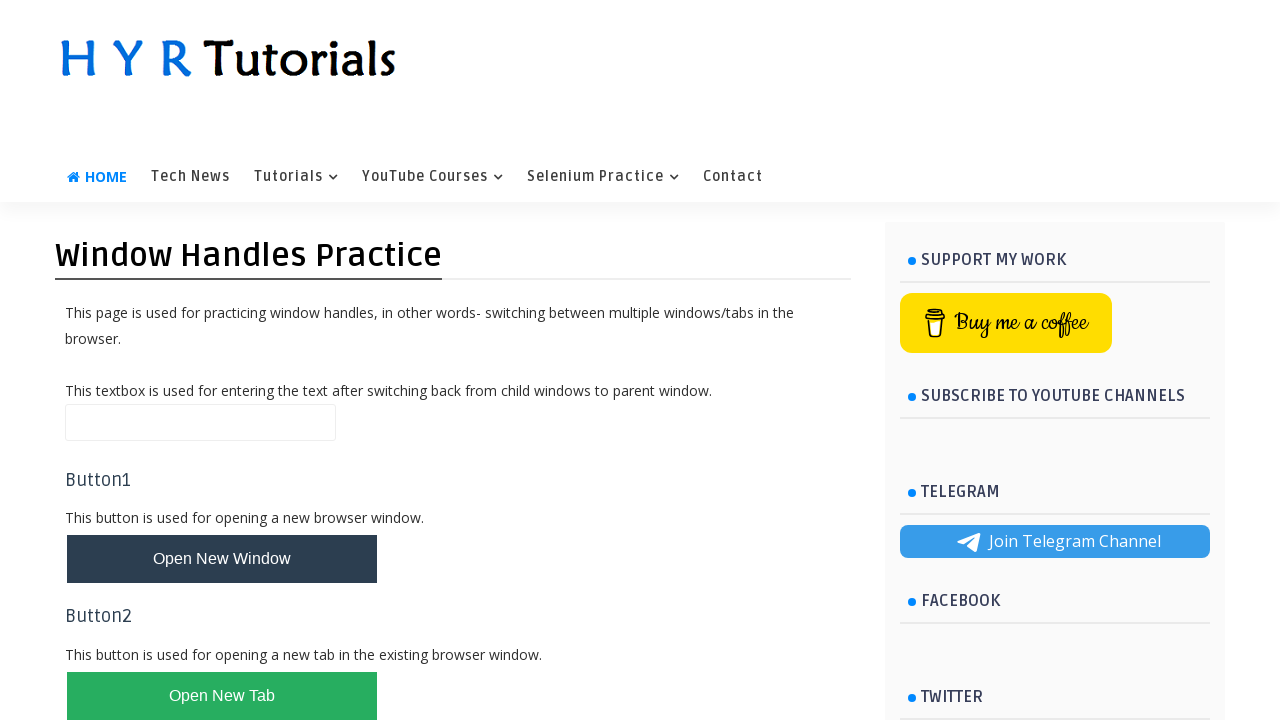

Filled name field with 'jpreddy' in parent window on #name
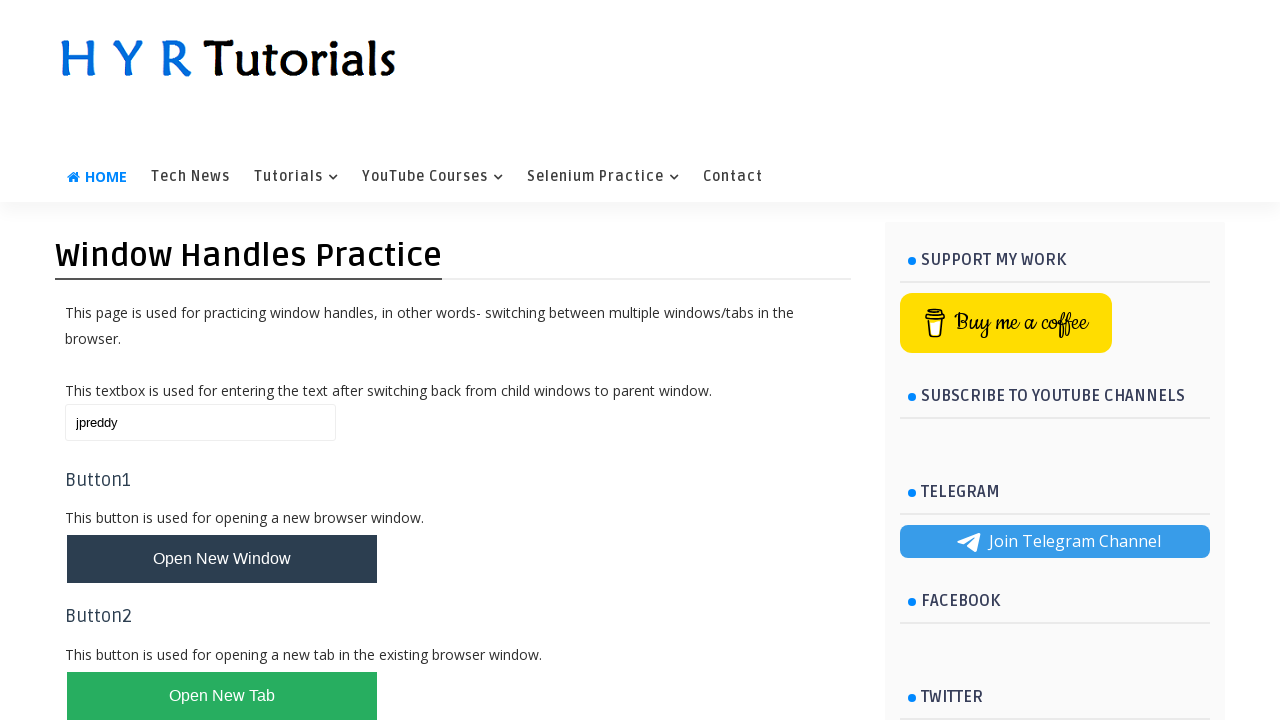

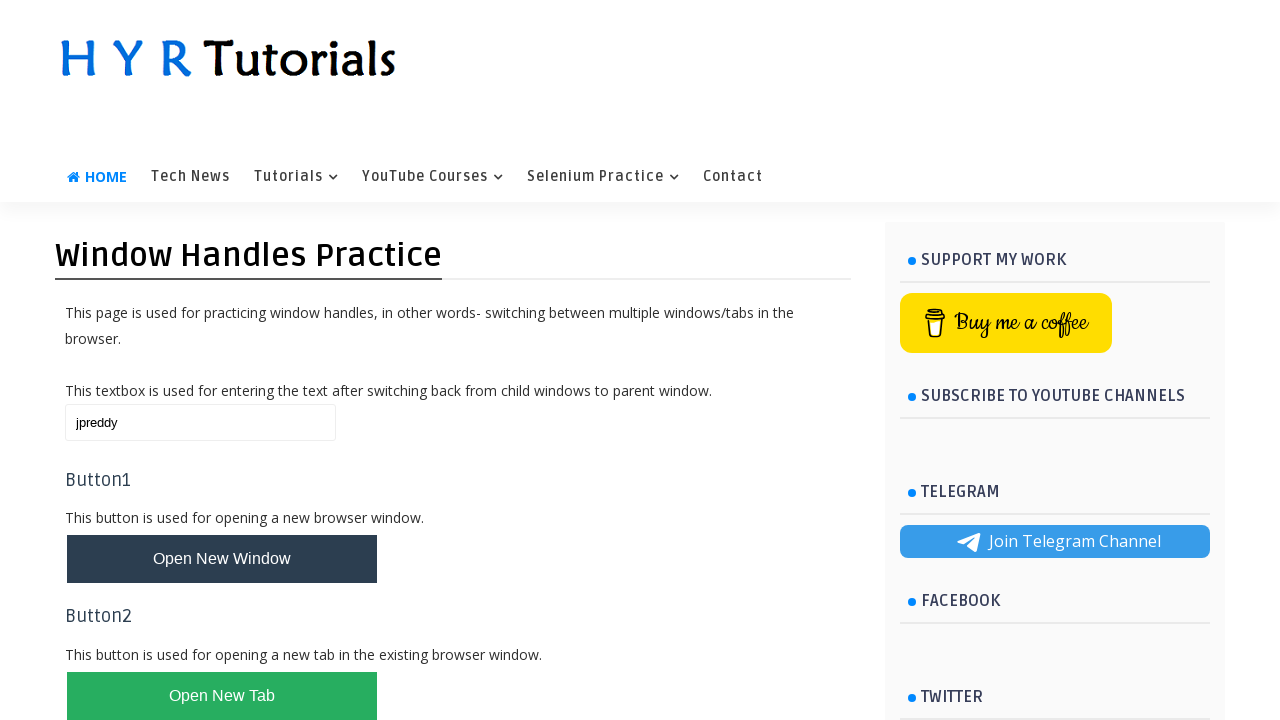